Navigates to the Nexchar website homepage and verifies the page loads successfully.

Starting URL: https://www.nexchar.com/

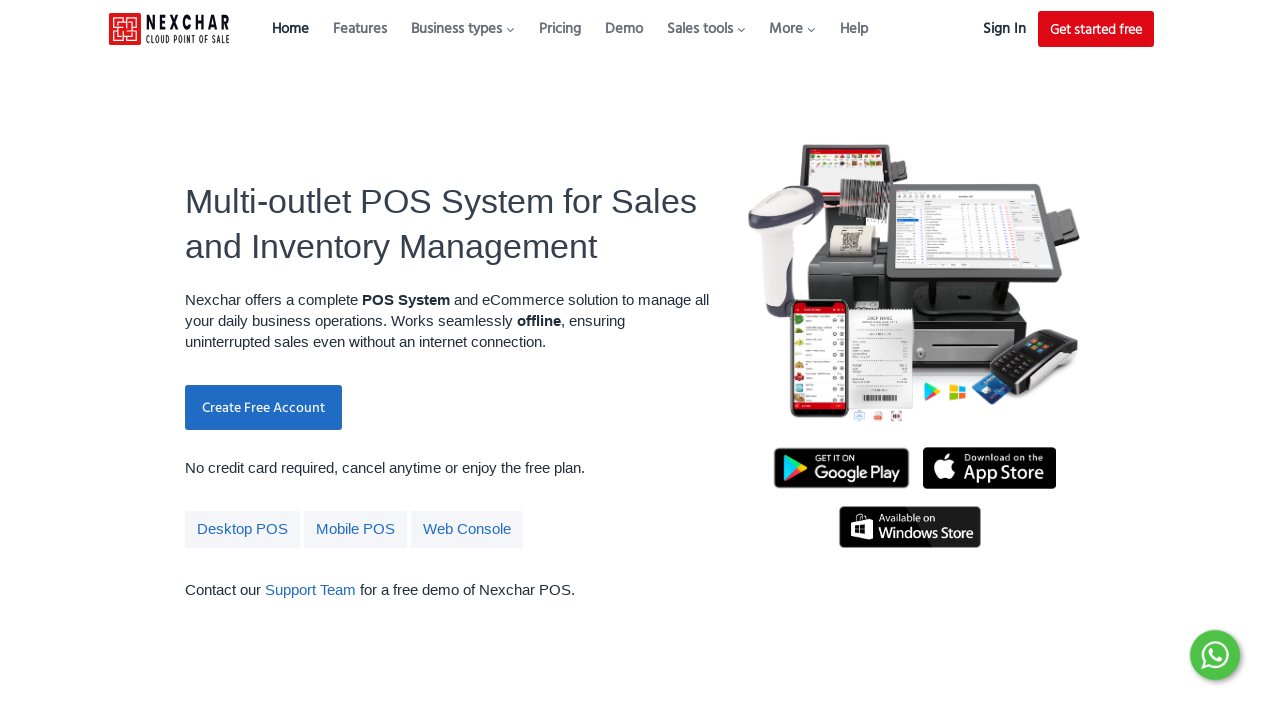

Navigated to Nexchar website homepage
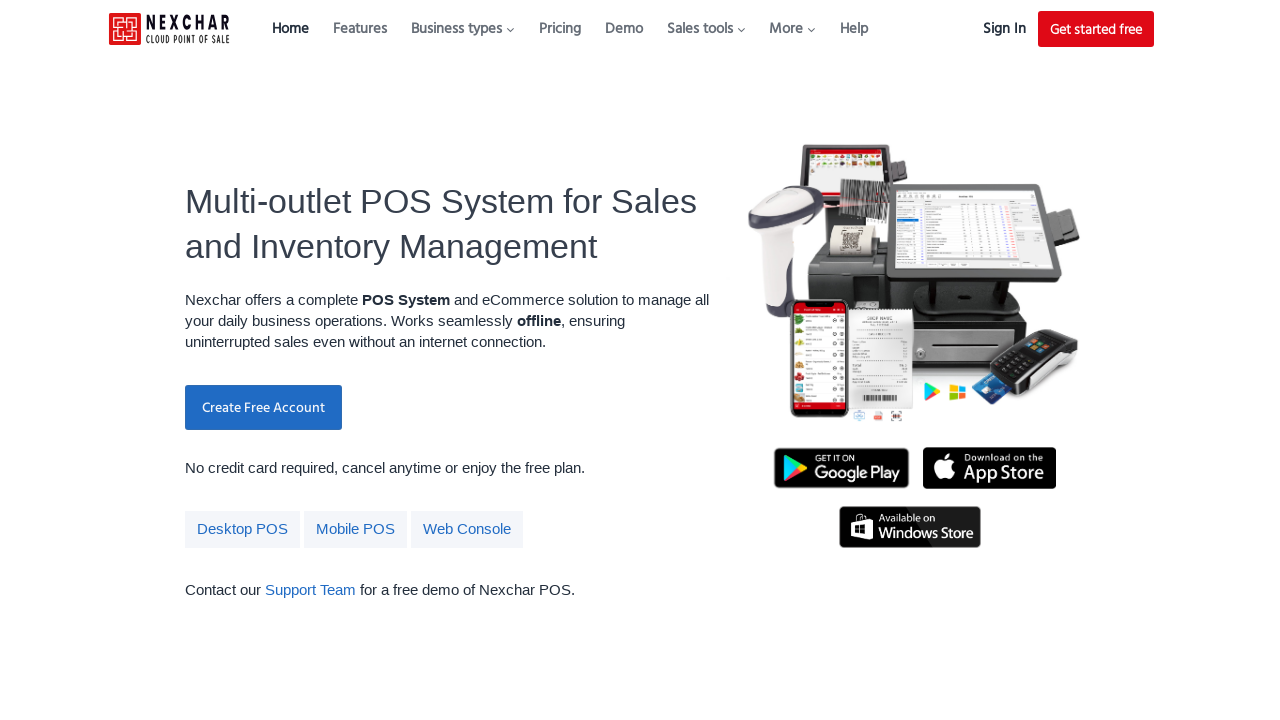

Page DOM content loaded successfully
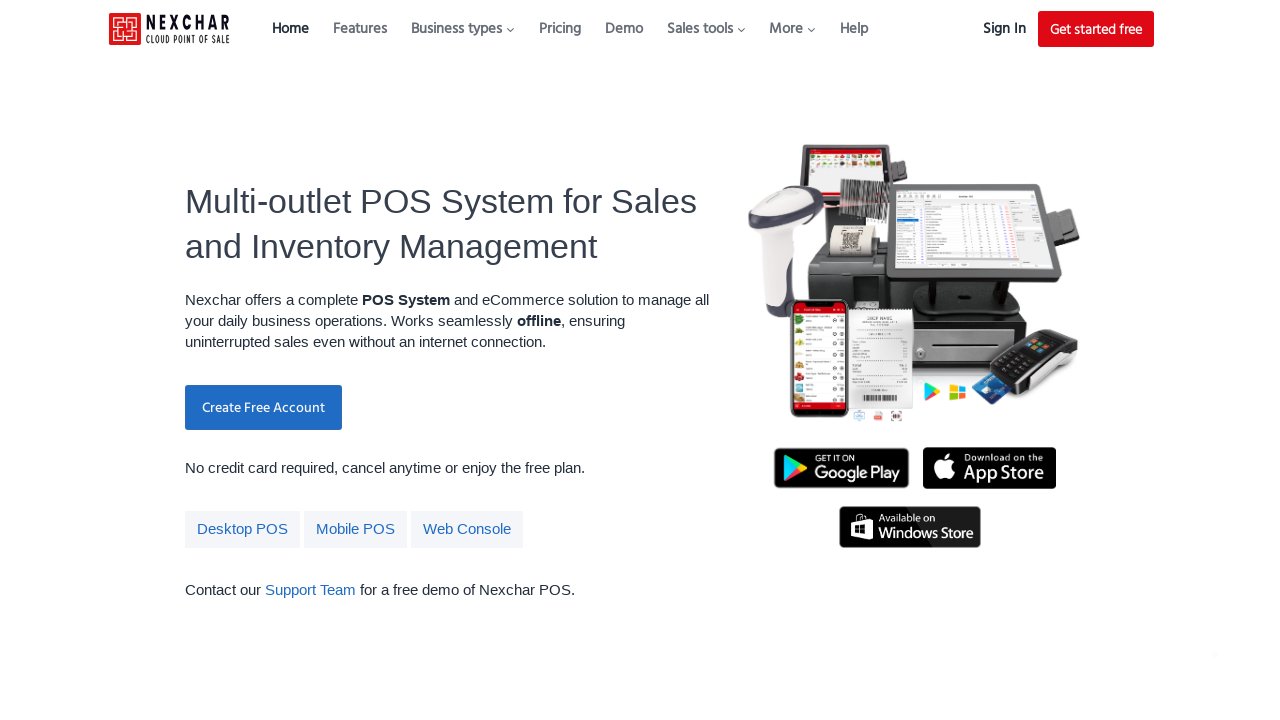

Verified page URL is correct
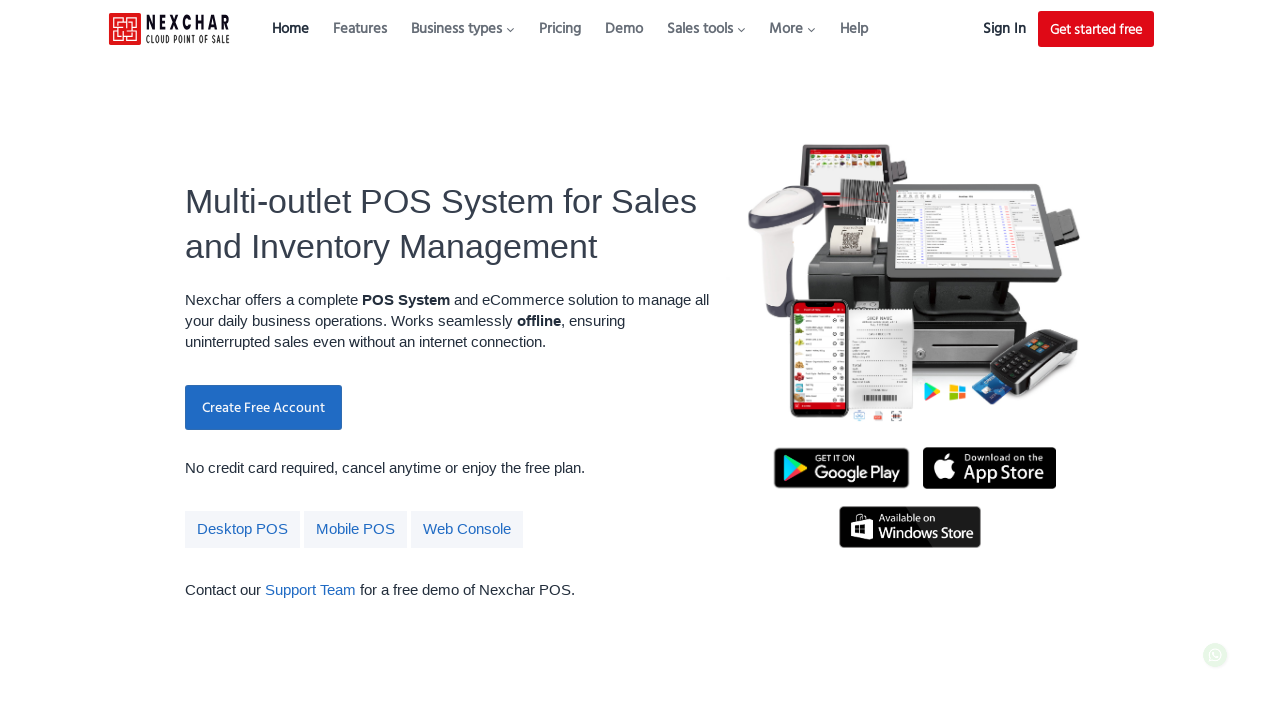

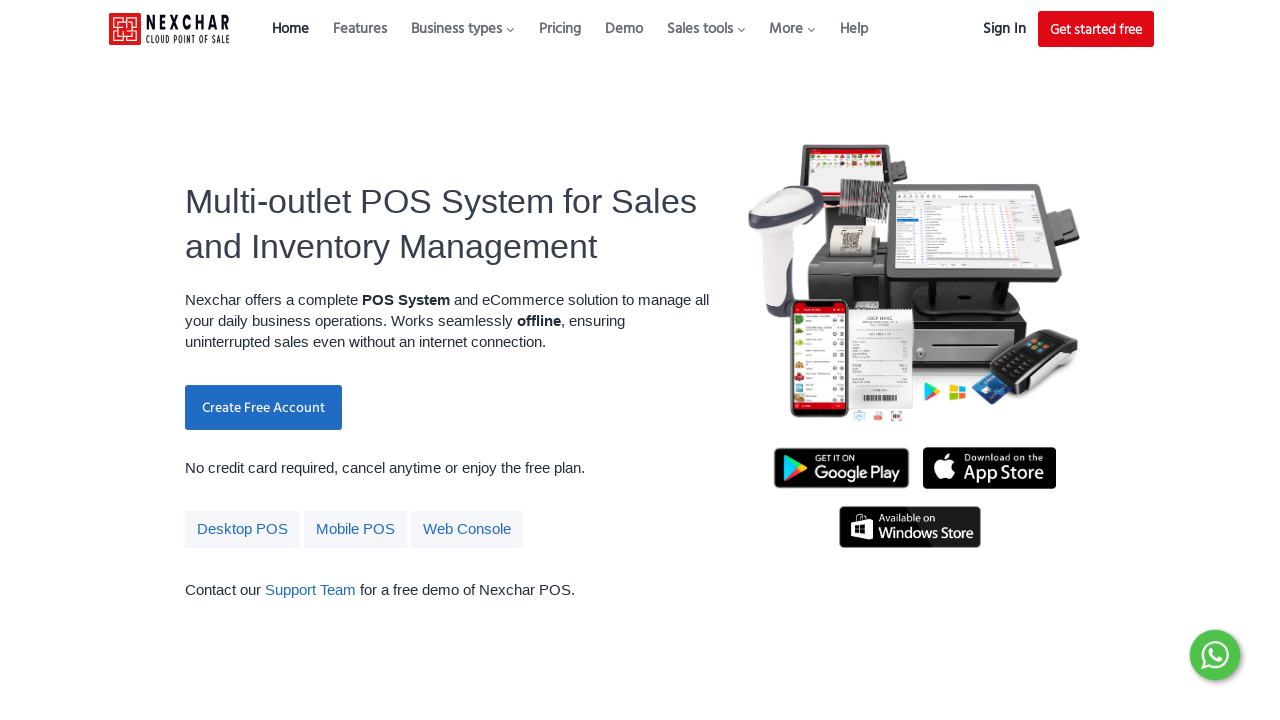